Tests opening a new browser window, navigating to a different page in that window, and verifying that two window handles exist.

Starting URL: https://the-internet.herokuapp.com/windows

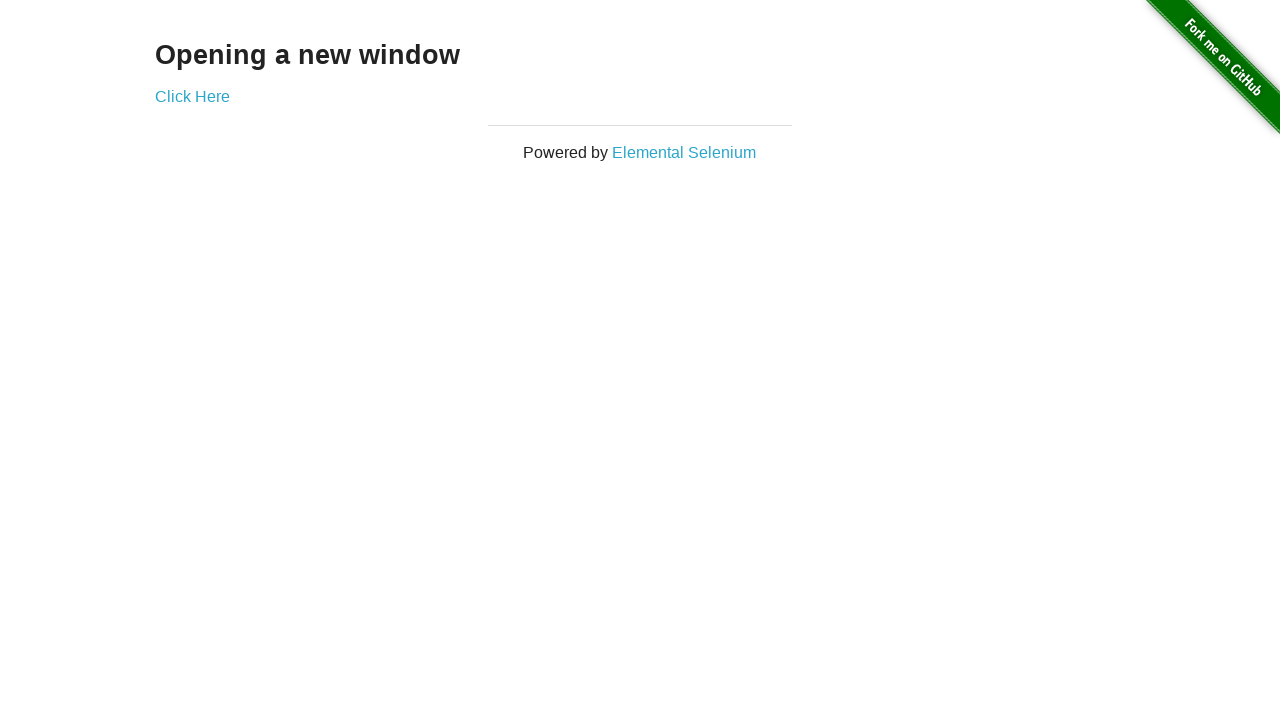

Opened a new browser window
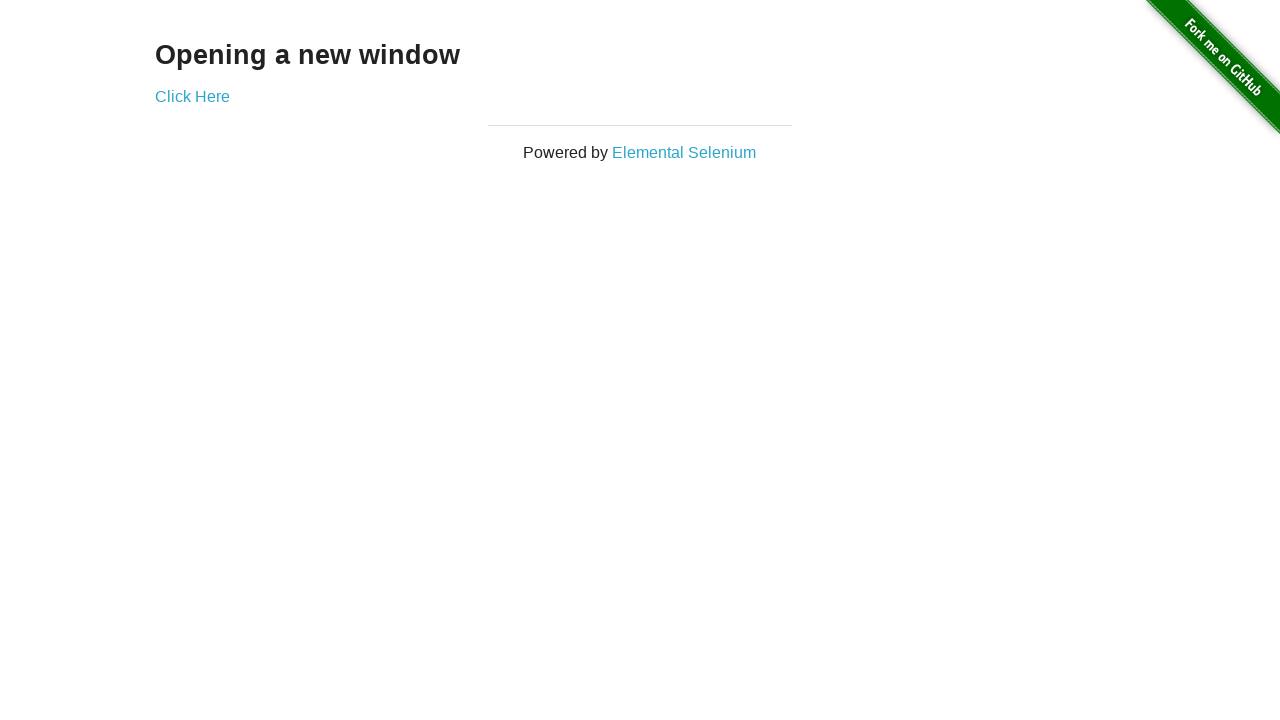

Navigated new window to typos page
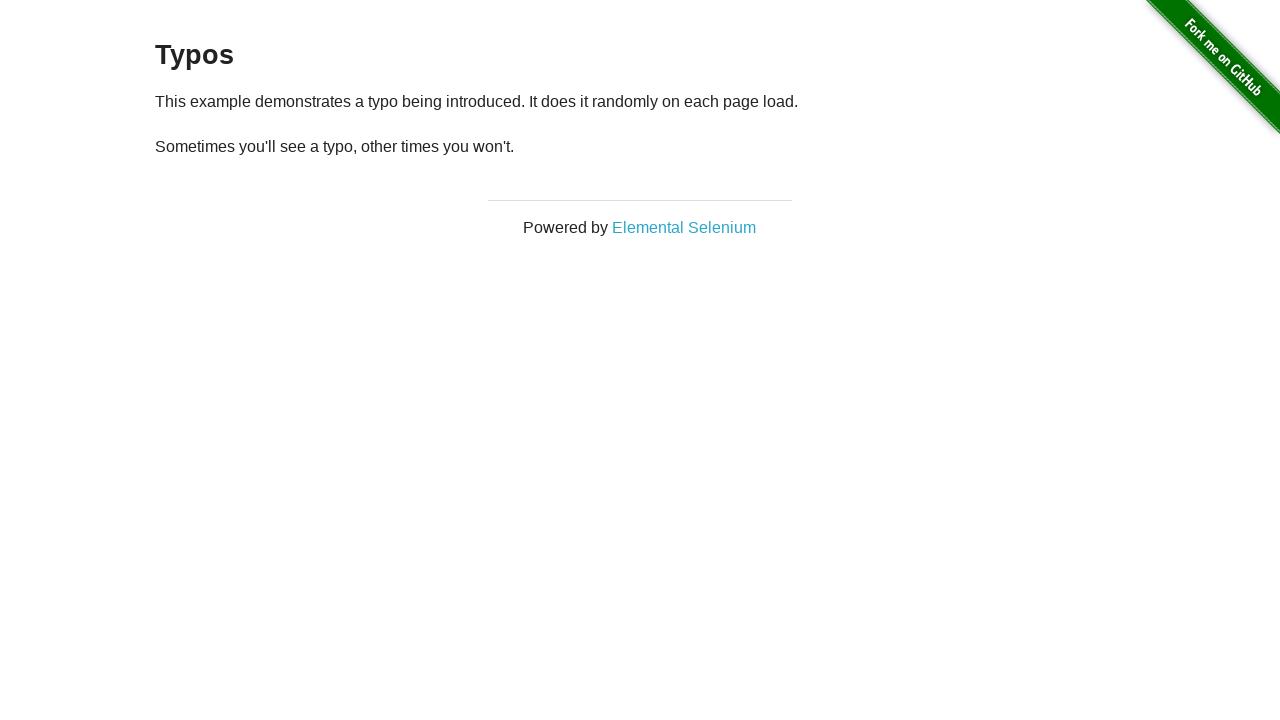

Verified that two window handles exist
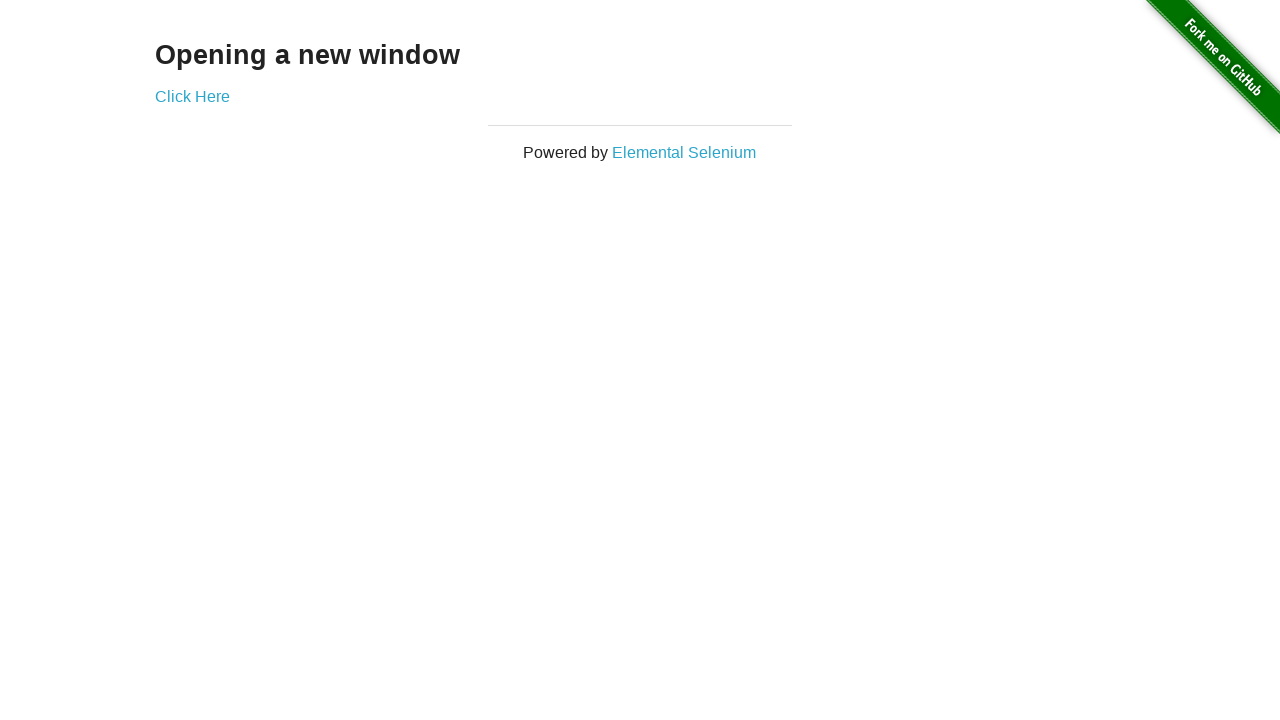

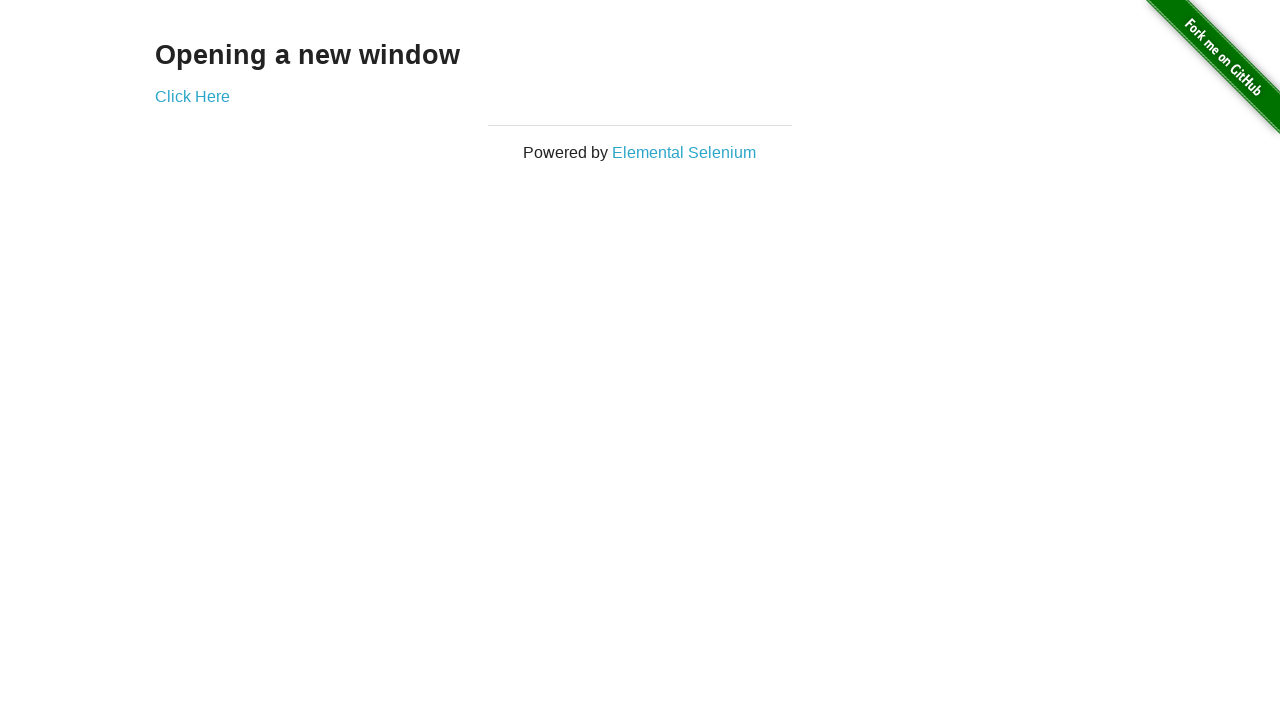